Navigates to a page about HTML file input types

Starting URL: https://html.com/input-type-file/

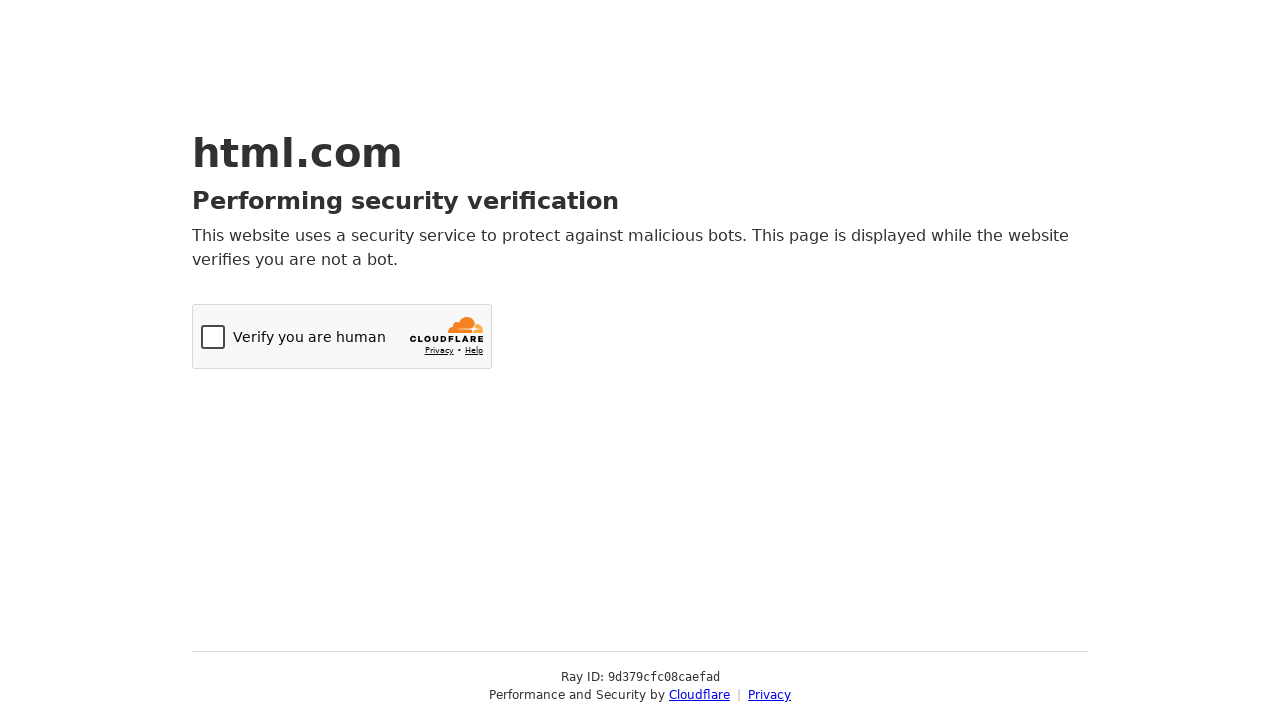

Navigated to HTML file input types page
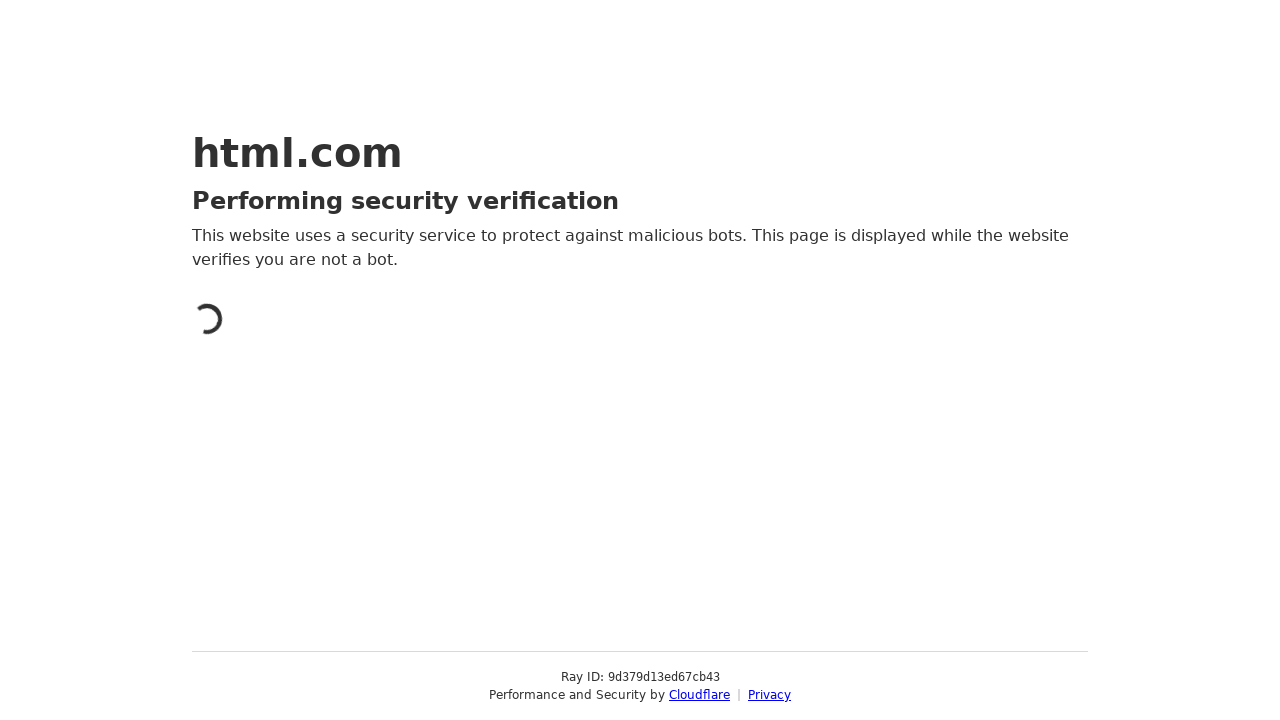

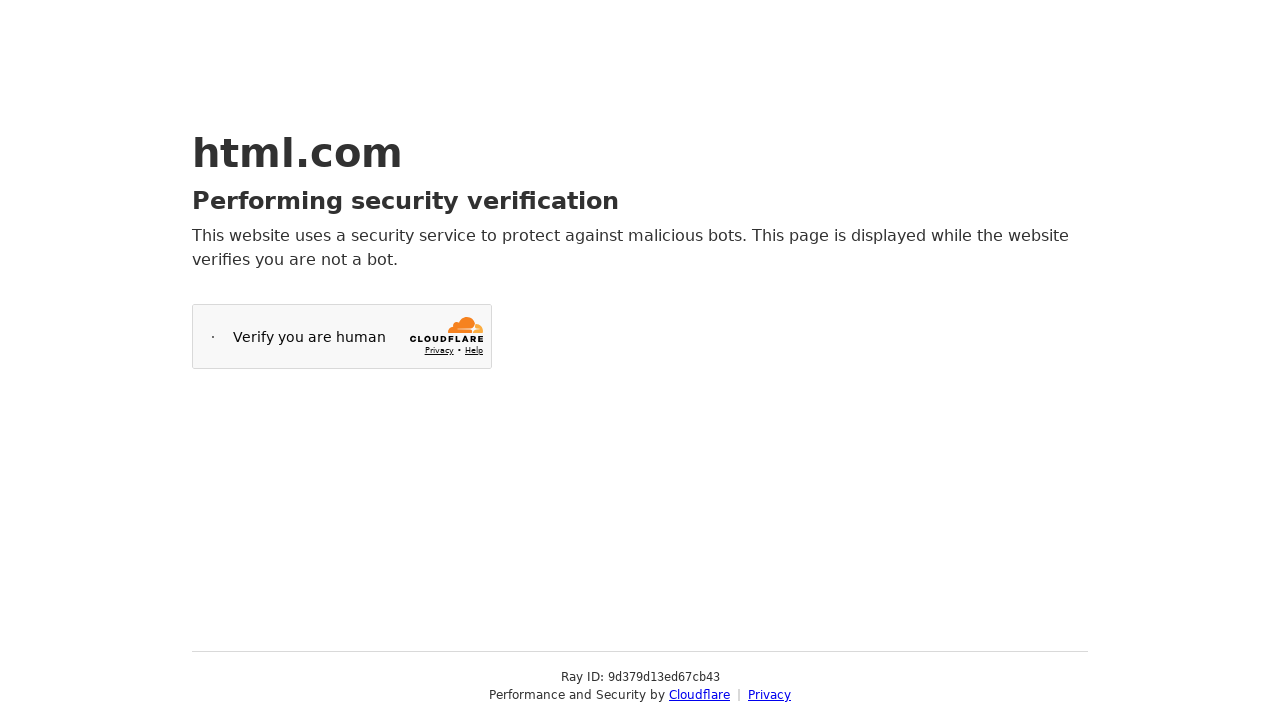